Tests page scrolling functionality by scrolling down vertically, then horizontally, and finally scrolling to the bottom of the page using JavaScript execution.

Starting URL: https://www.selenium.dev/

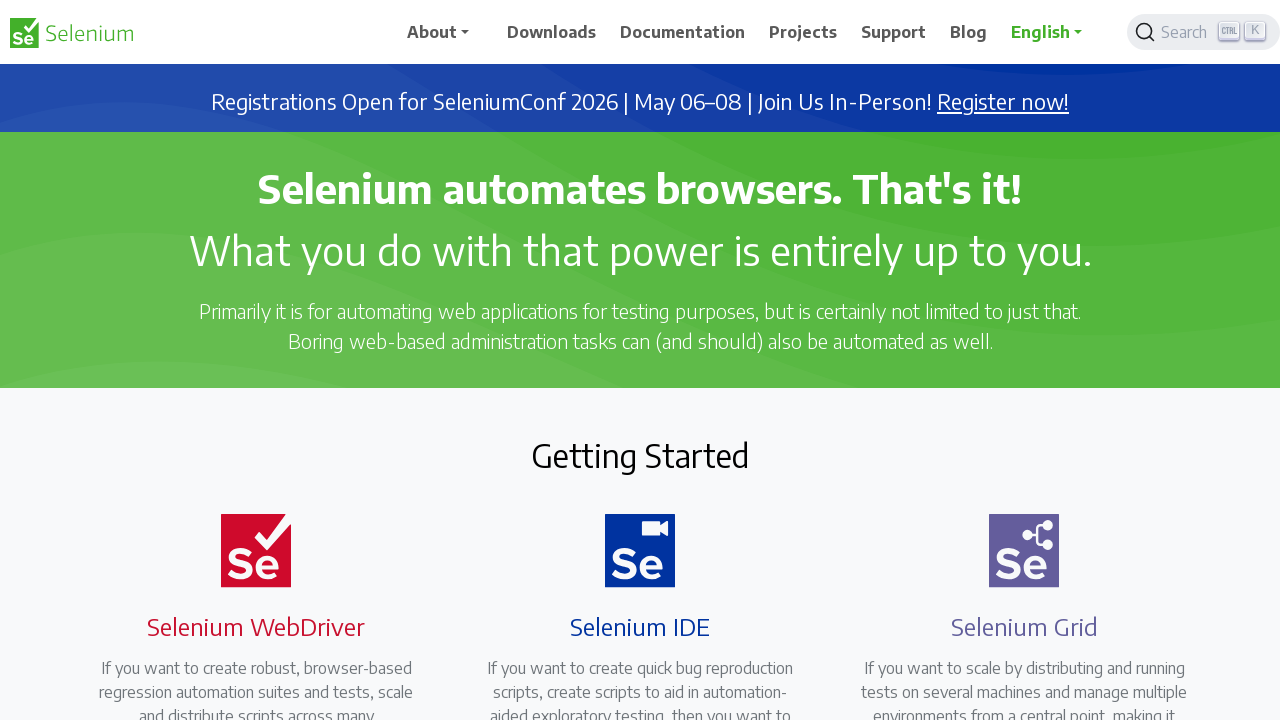

Scrolled down 1000 pixels vertically
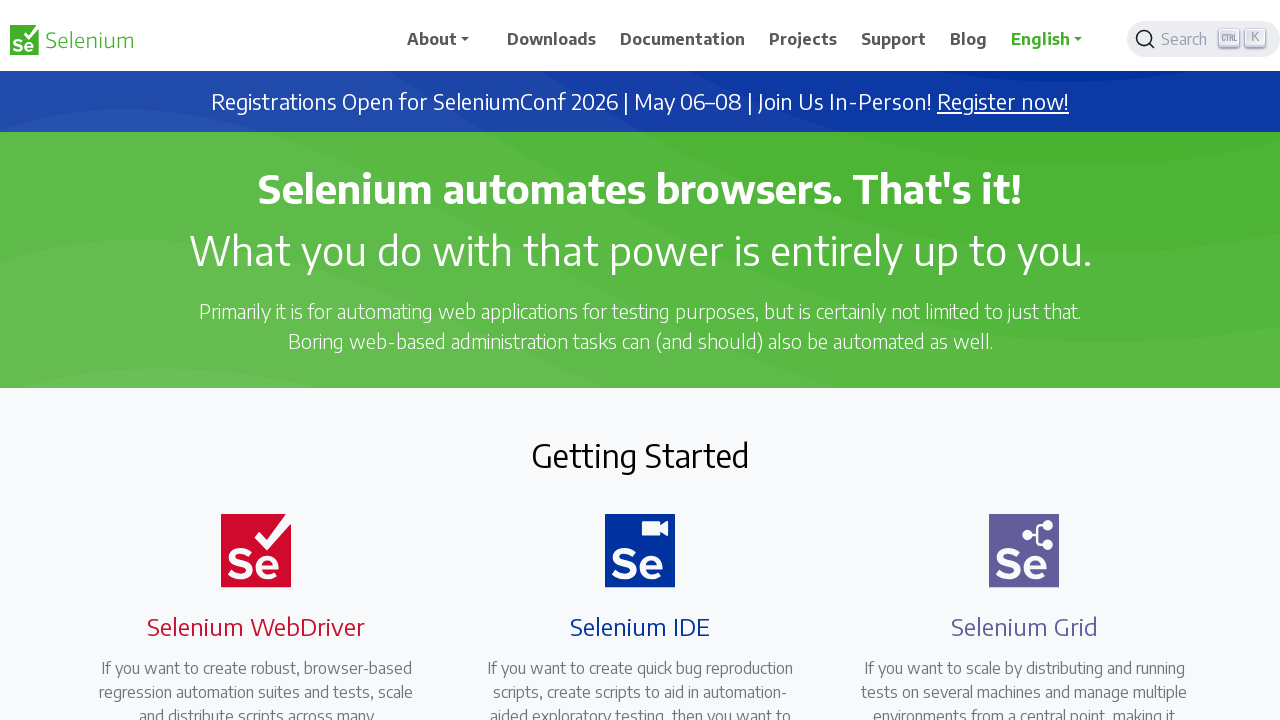

Waited 500ms for vertical scroll to complete
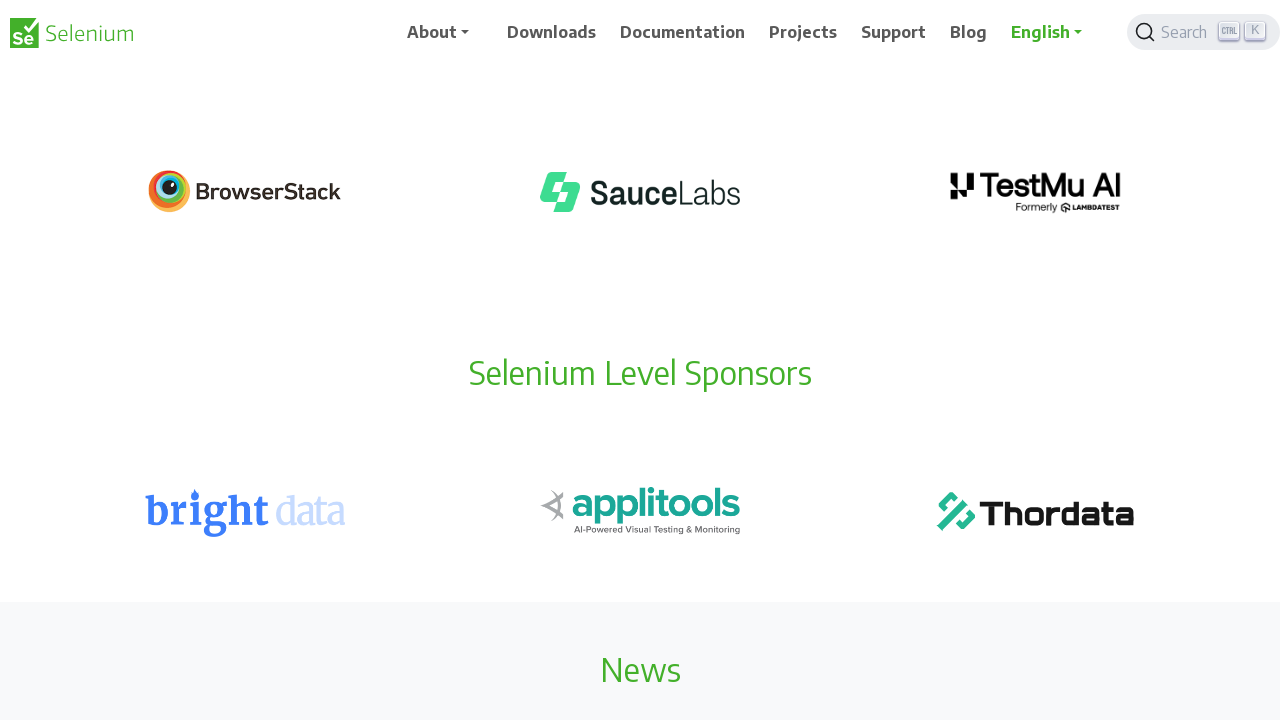

Scrolled left 500 pixels horizontally
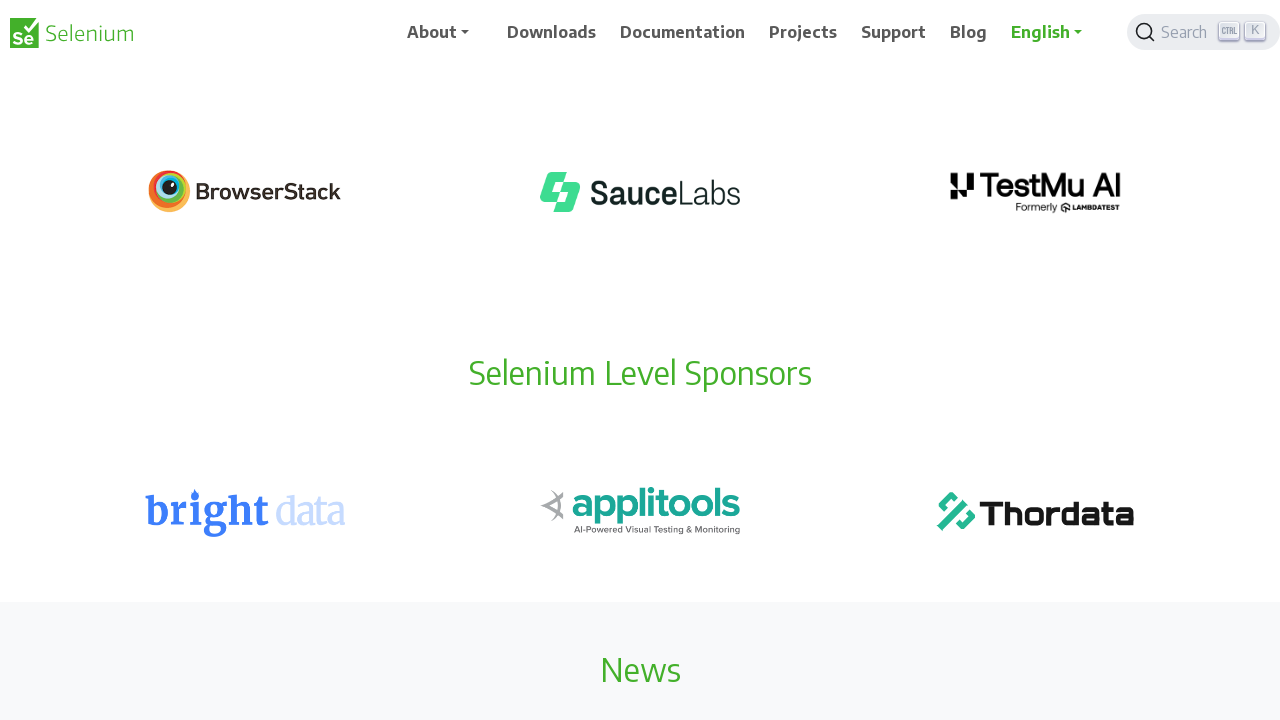

Waited 500ms for horizontal scroll to complete
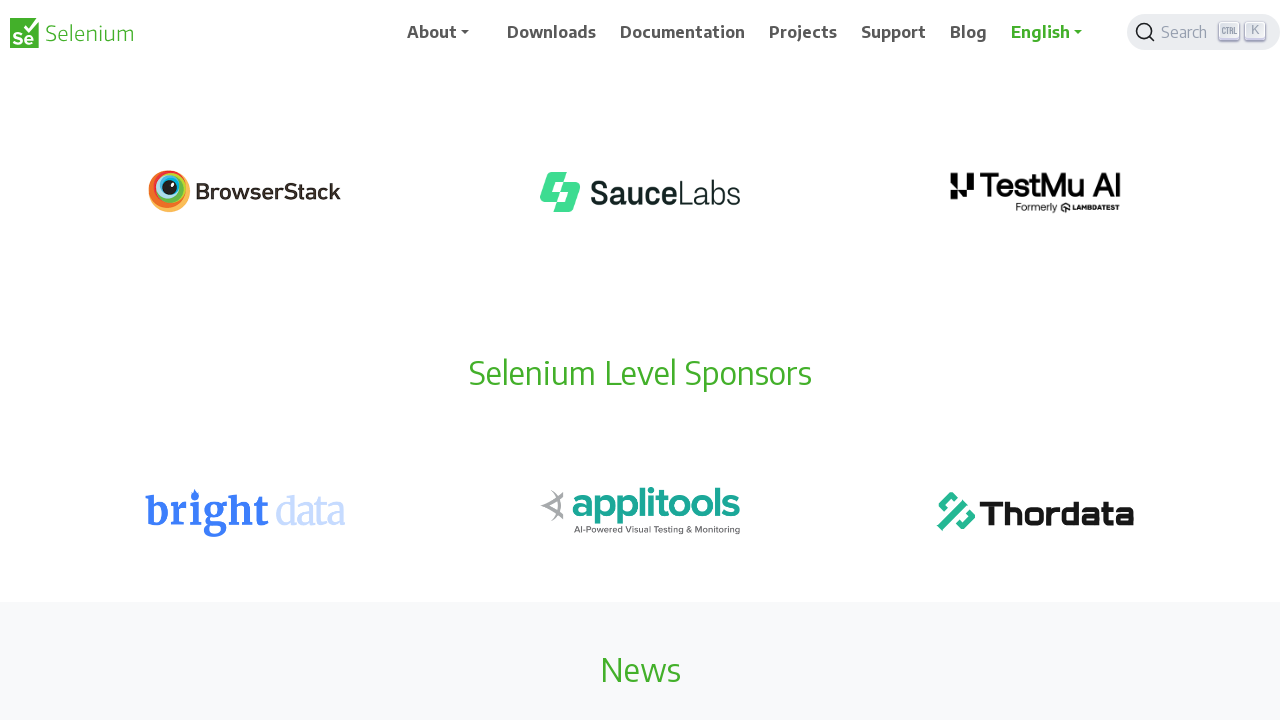

Scrolled to the bottom of the page
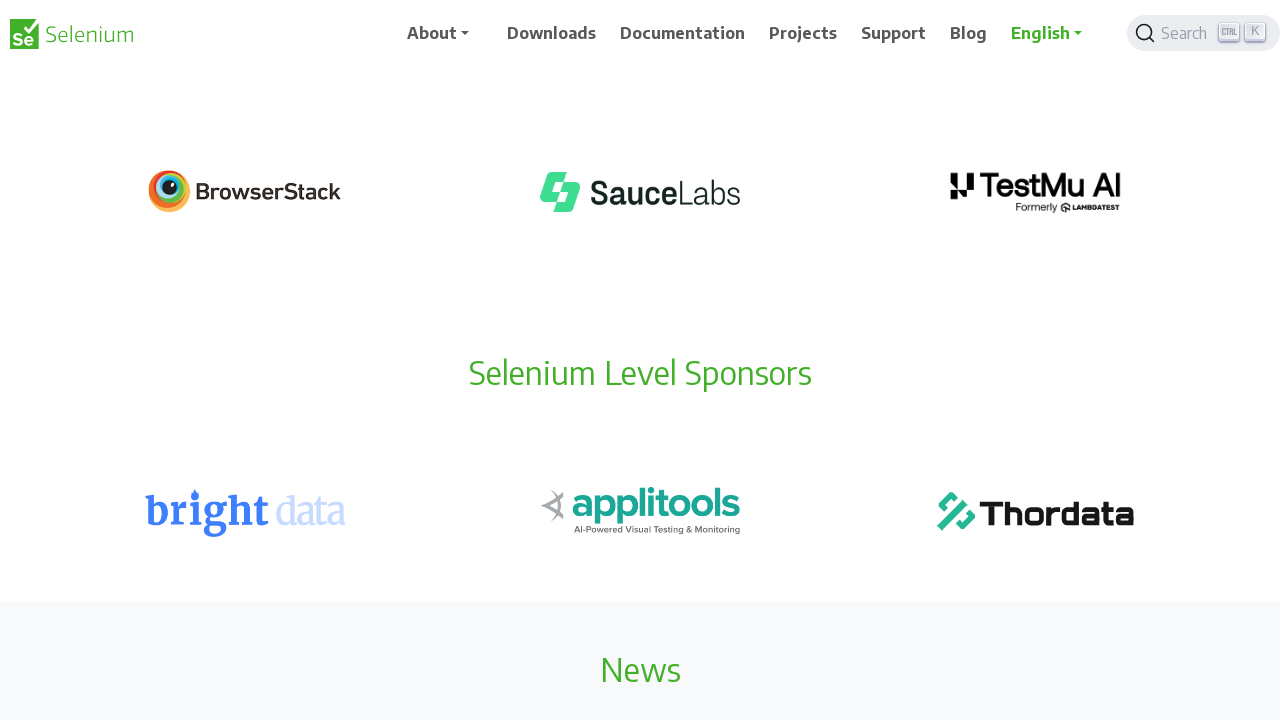

Waited 500ms for final scroll to complete
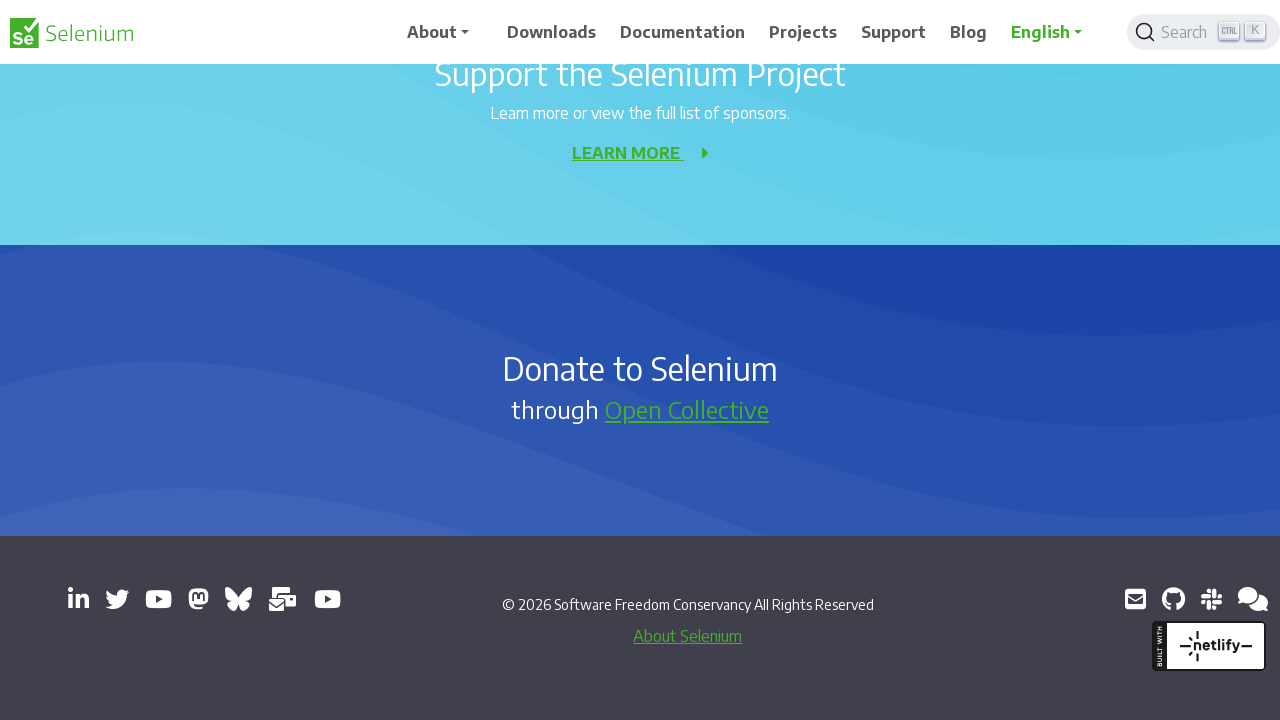

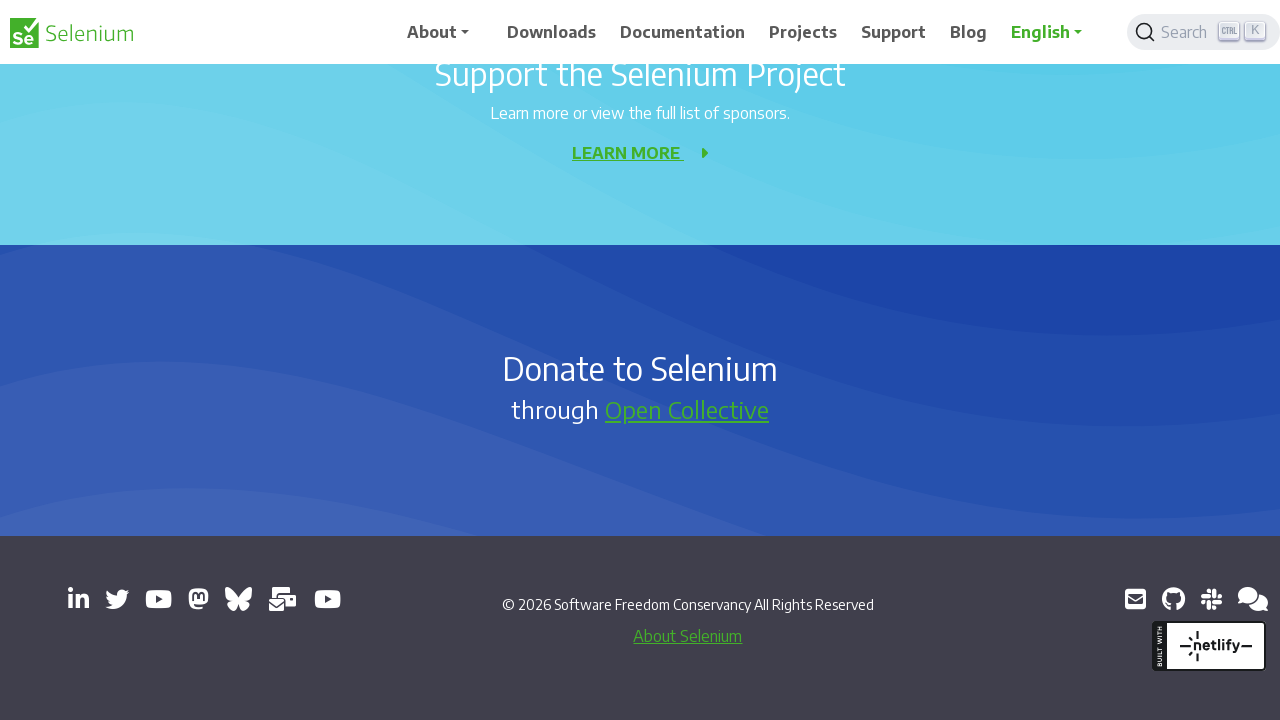